Tests the Line Rider game website by navigating to the homepage and clicking the play button to start the game.

Starting URL: https://linerider.com

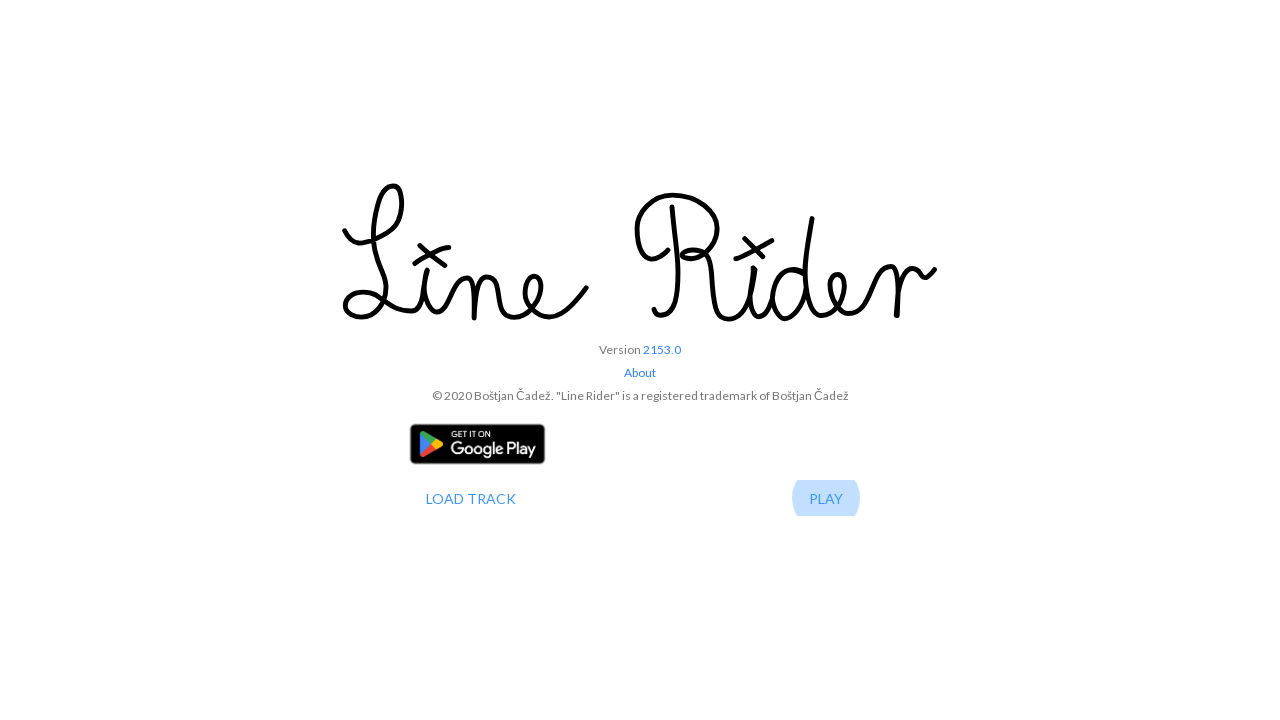

Navigated to Line Rider homepage and waited for network to idle
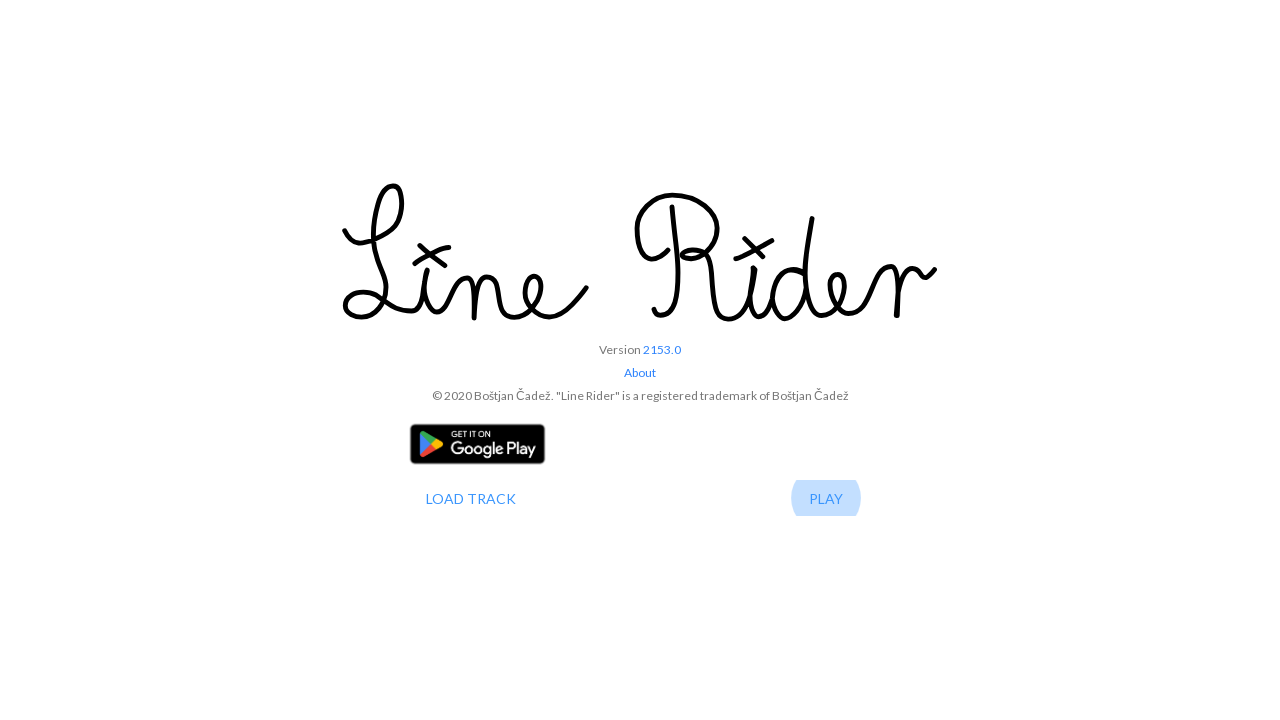

Located and waited for play button to become visible
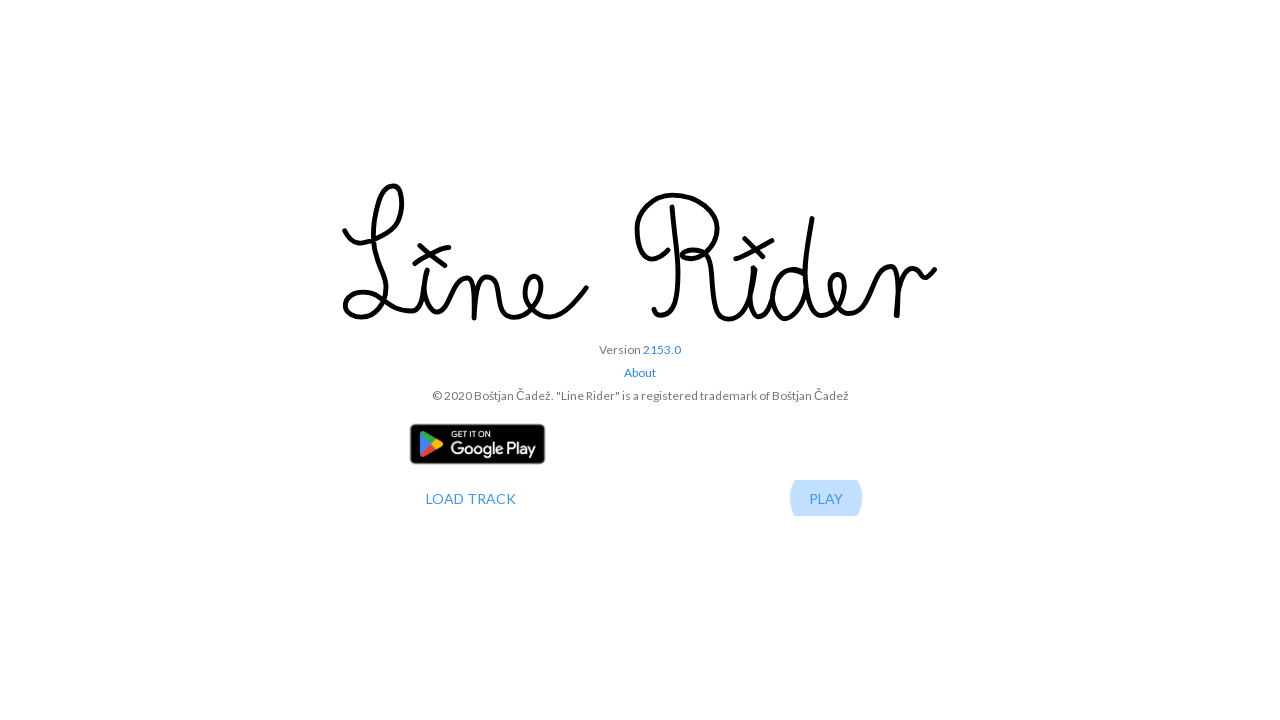

Verified that play button is visible
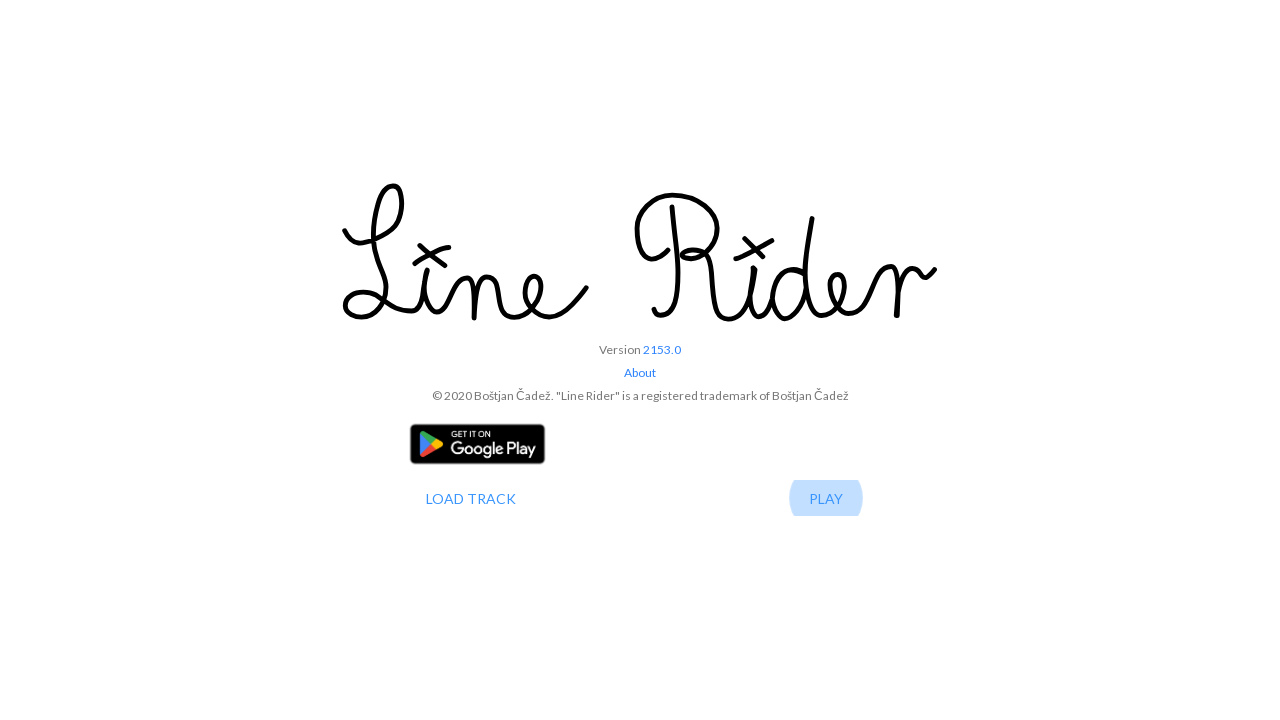

Clicked the play button to start the game at (826, 498) on xpath=//*[@id="content"]/div/div/div/div[2]/div[2]/button[2]/span[1]
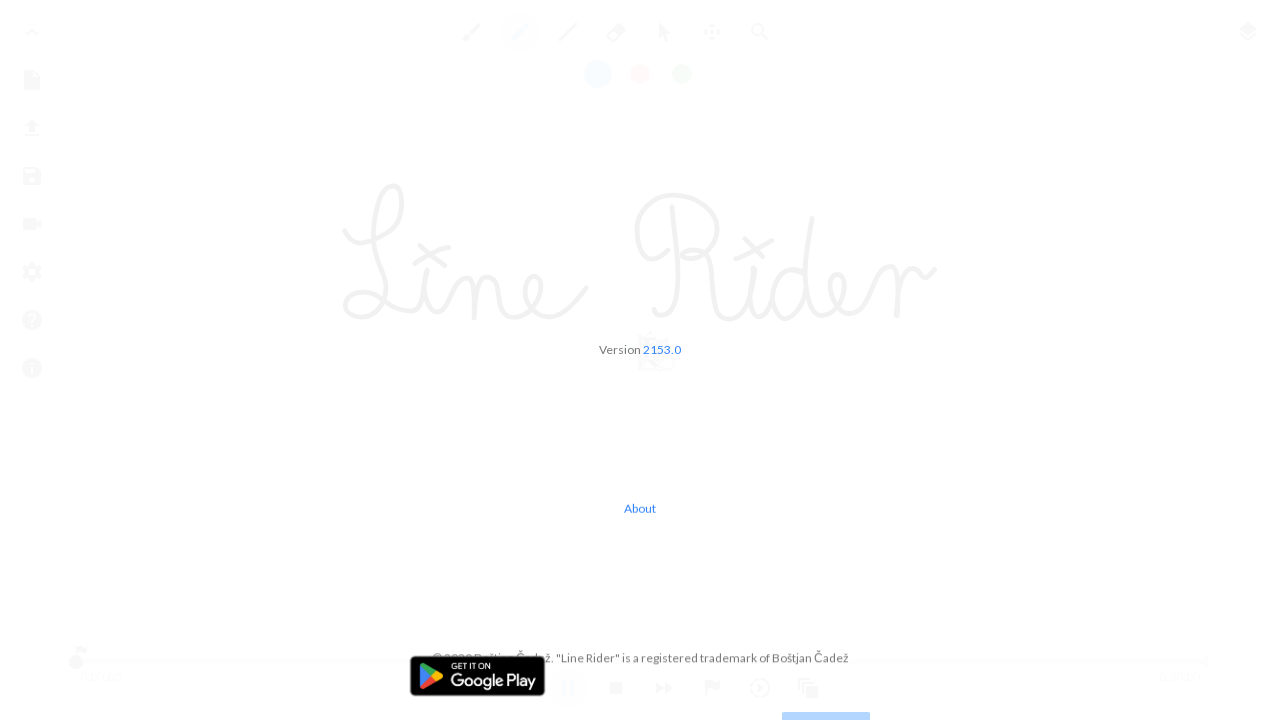

Waited for game to initialize
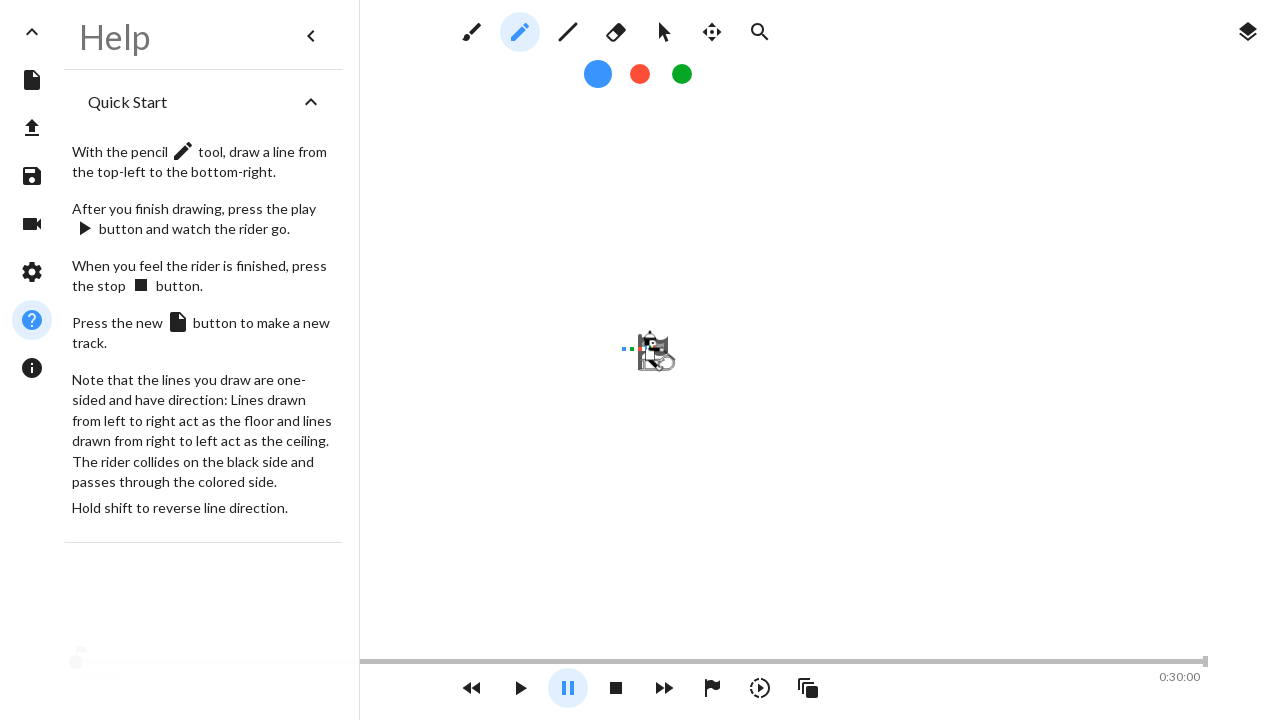

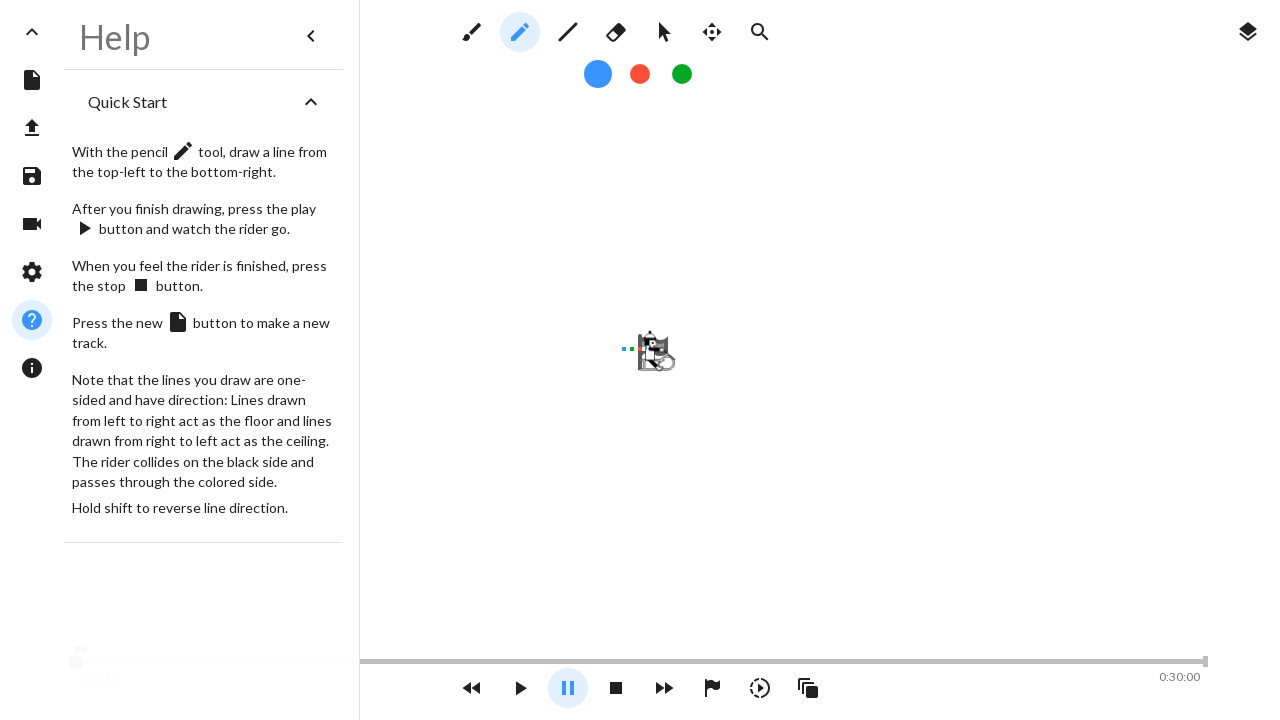